Tests radio button handling by clicking on multiple radio buttons (hockey, football for sports category and yellow for color category) and verifying their selection state

Starting URL: https://practice.cydeo.com/radio_buttons

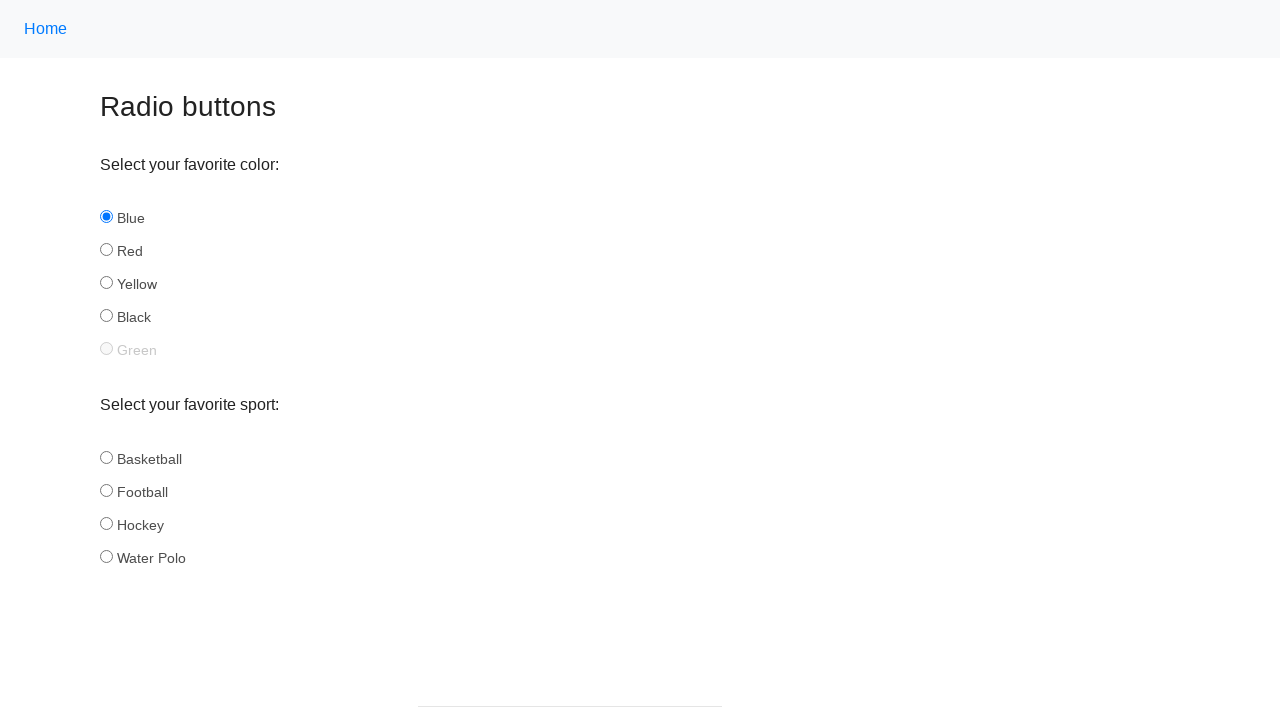

Clicked hockey radio button in sports category at (106, 523) on input[name='sport'][id='hockey']
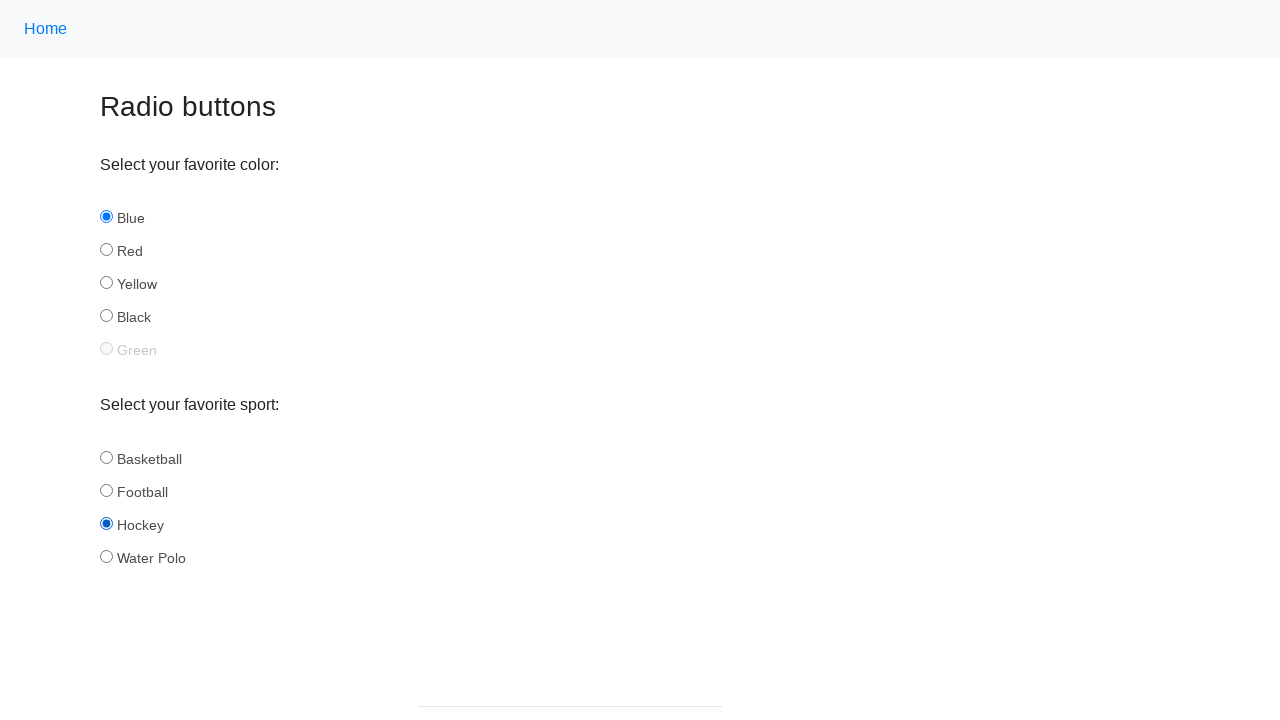

Verified hockey radio button is selected
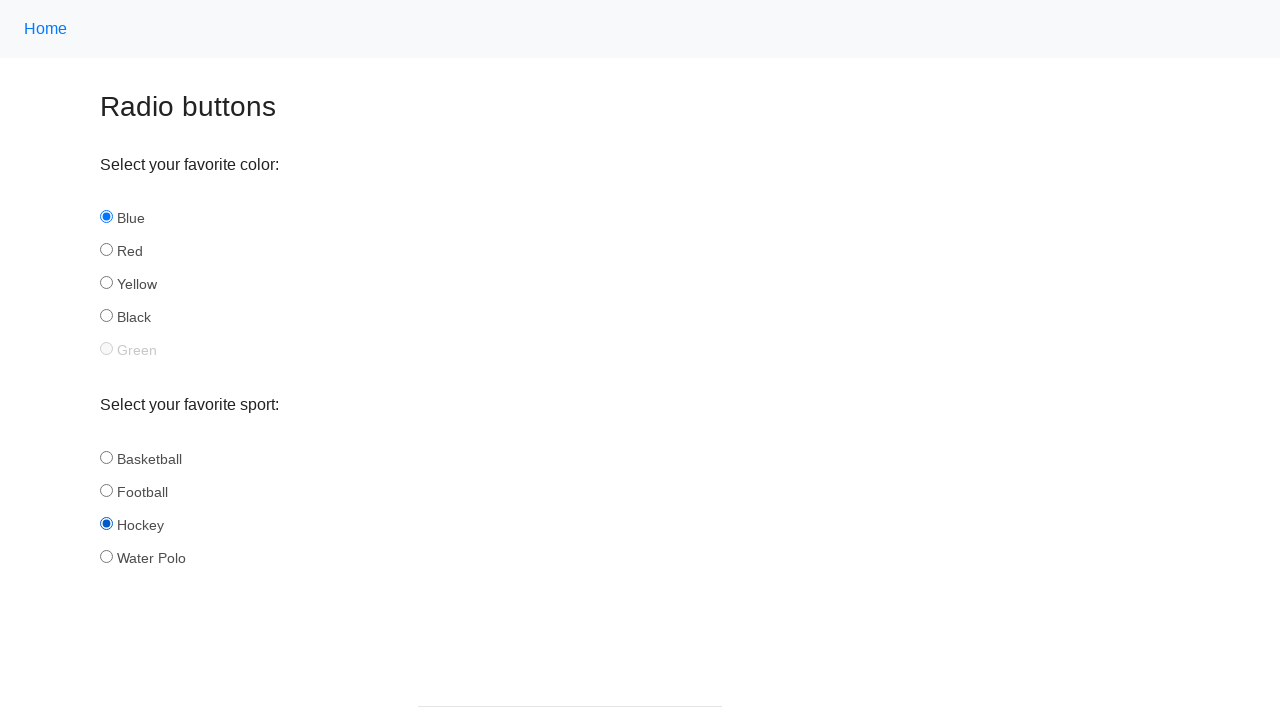

Clicked football radio button in sports category at (106, 490) on input[name='sport'][id='football']
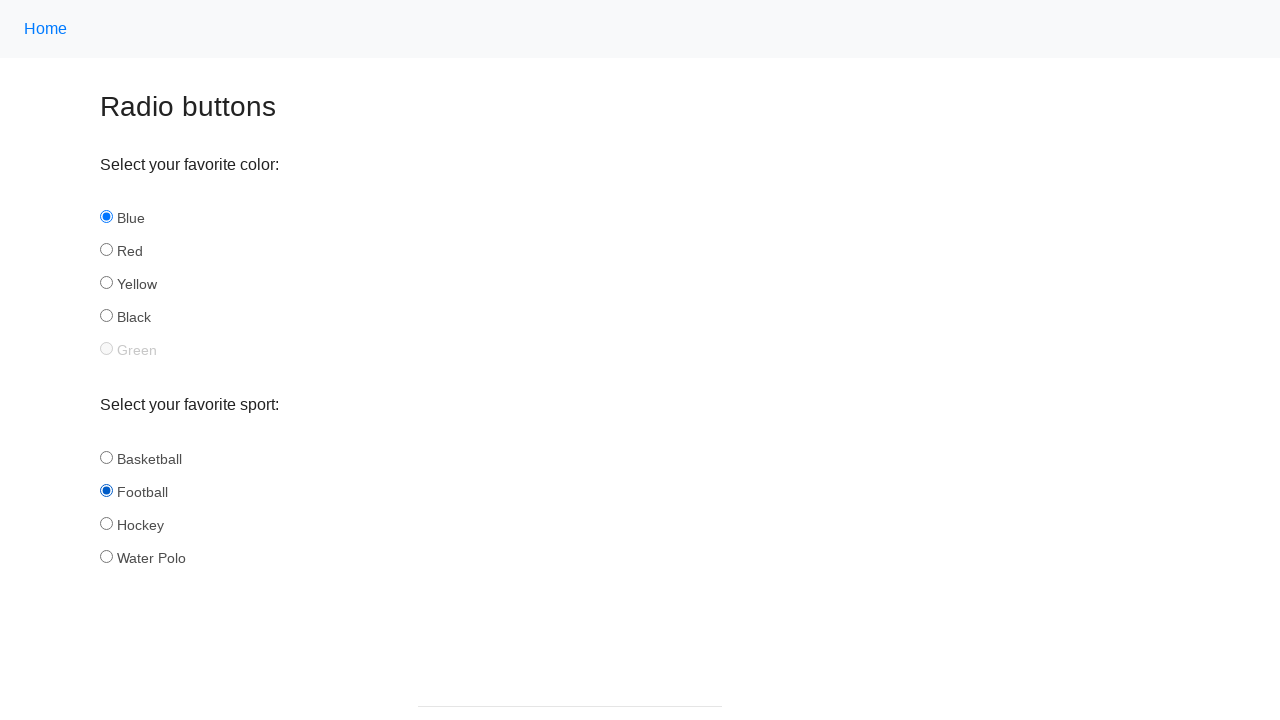

Verified football radio button is selected
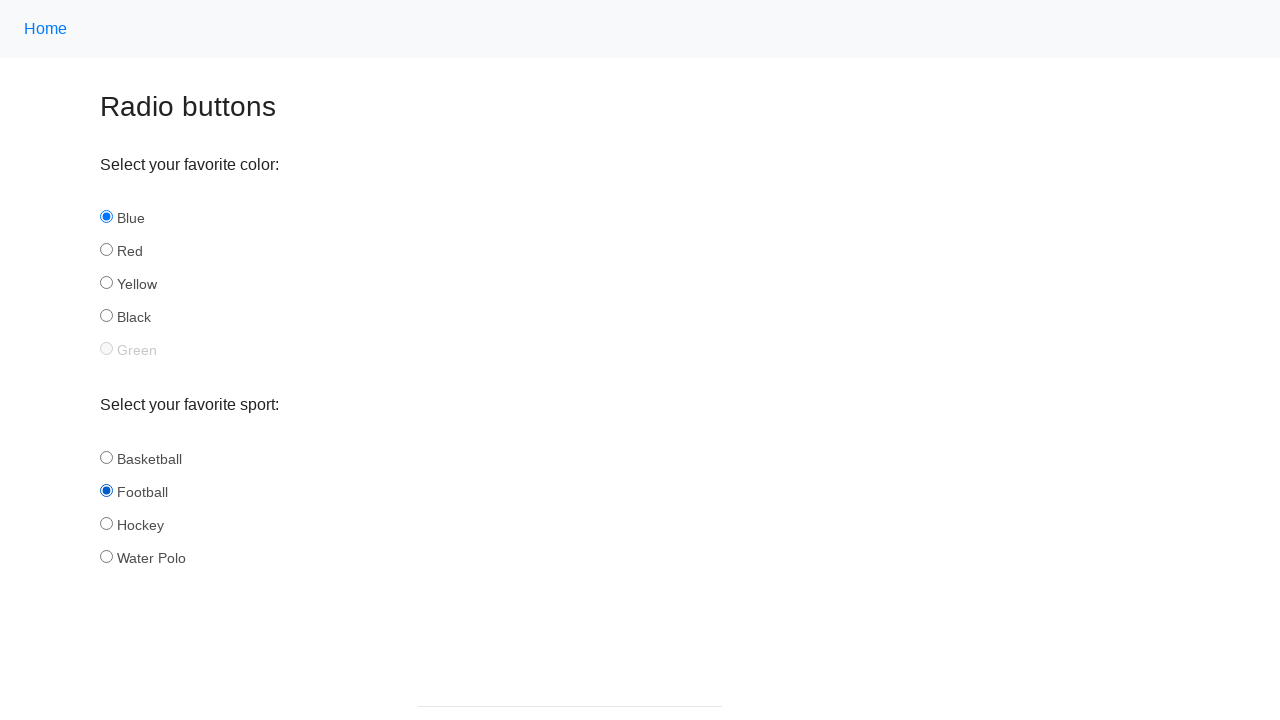

Clicked yellow radio button in color category at (106, 283) on input[name='color'][id='yellow']
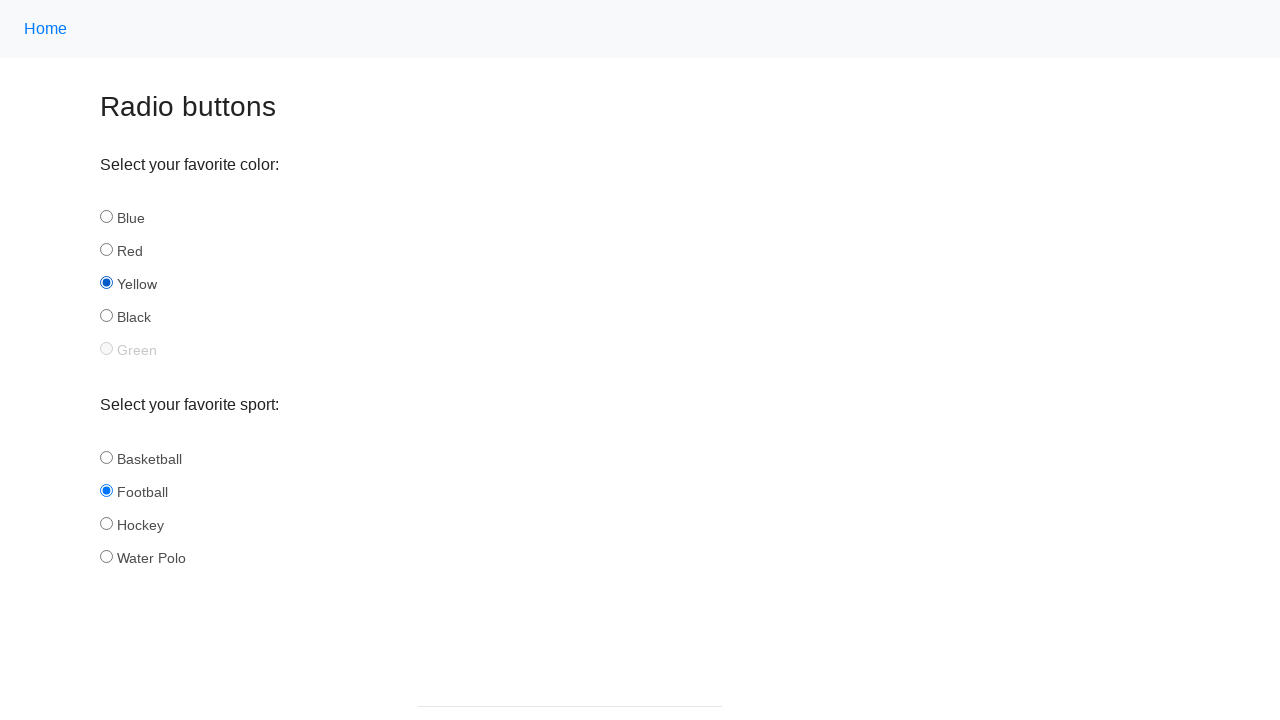

Verified yellow radio button is selected
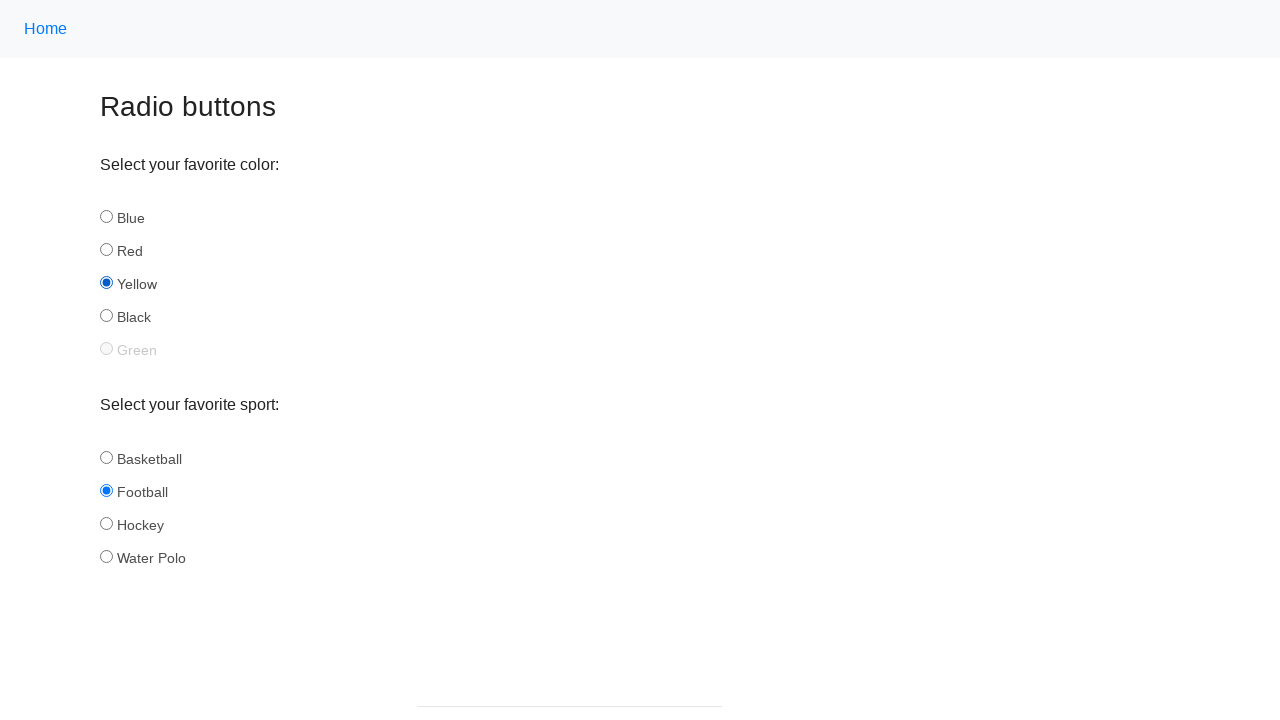

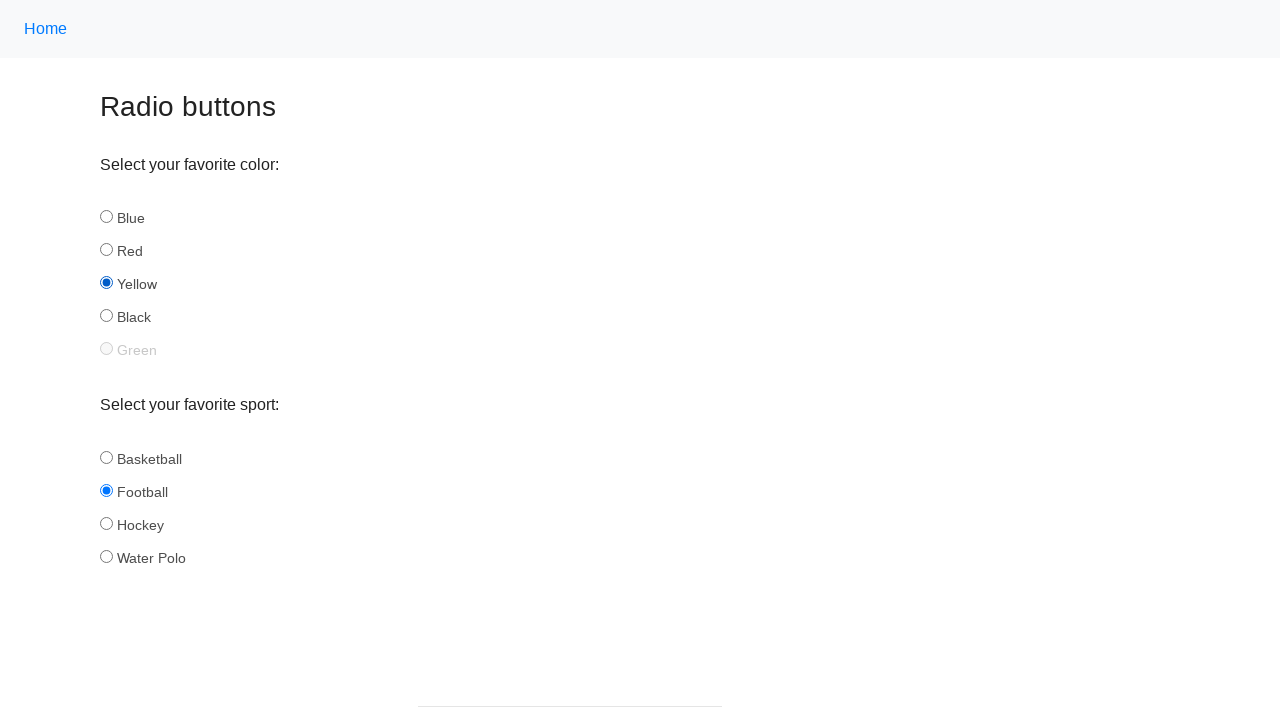